Tests that new todo items are appended to the bottom of the list and the counter displays correctly

Starting URL: https://demo.playwright.dev/todomvc

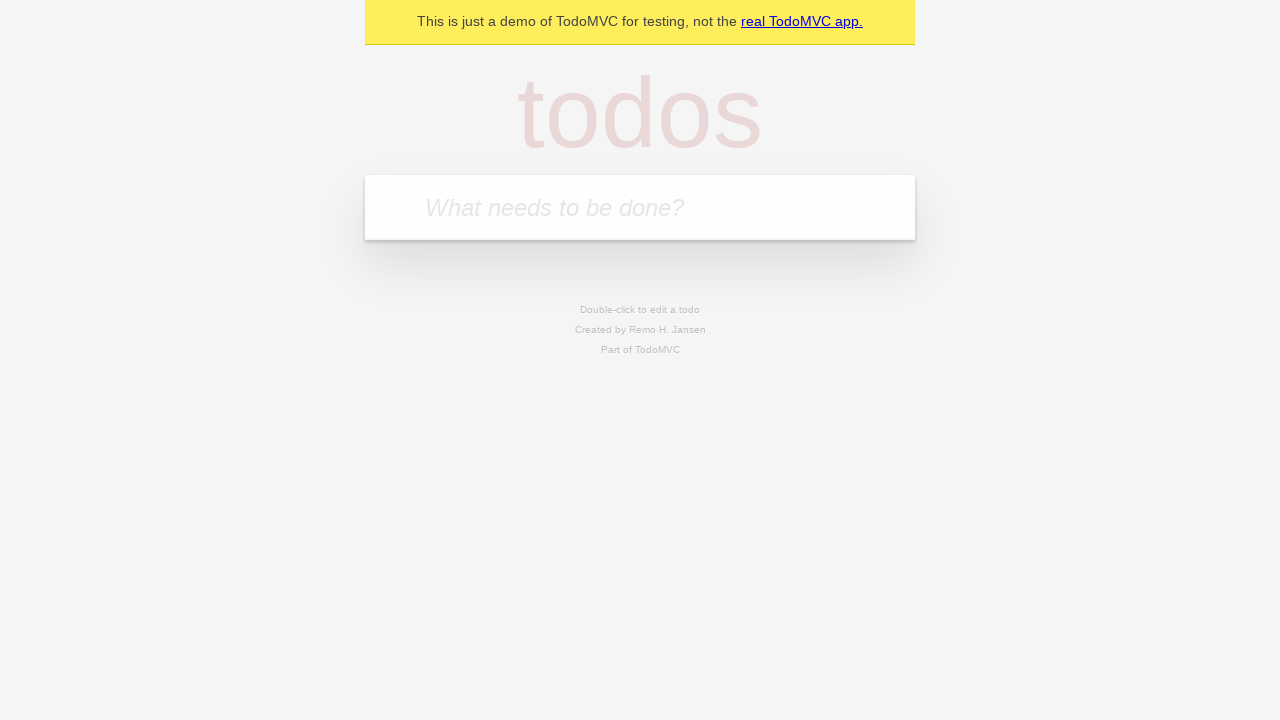

Filled todo input with 'buy some cheese' on internal:attr=[placeholder="What needs to be done?"i]
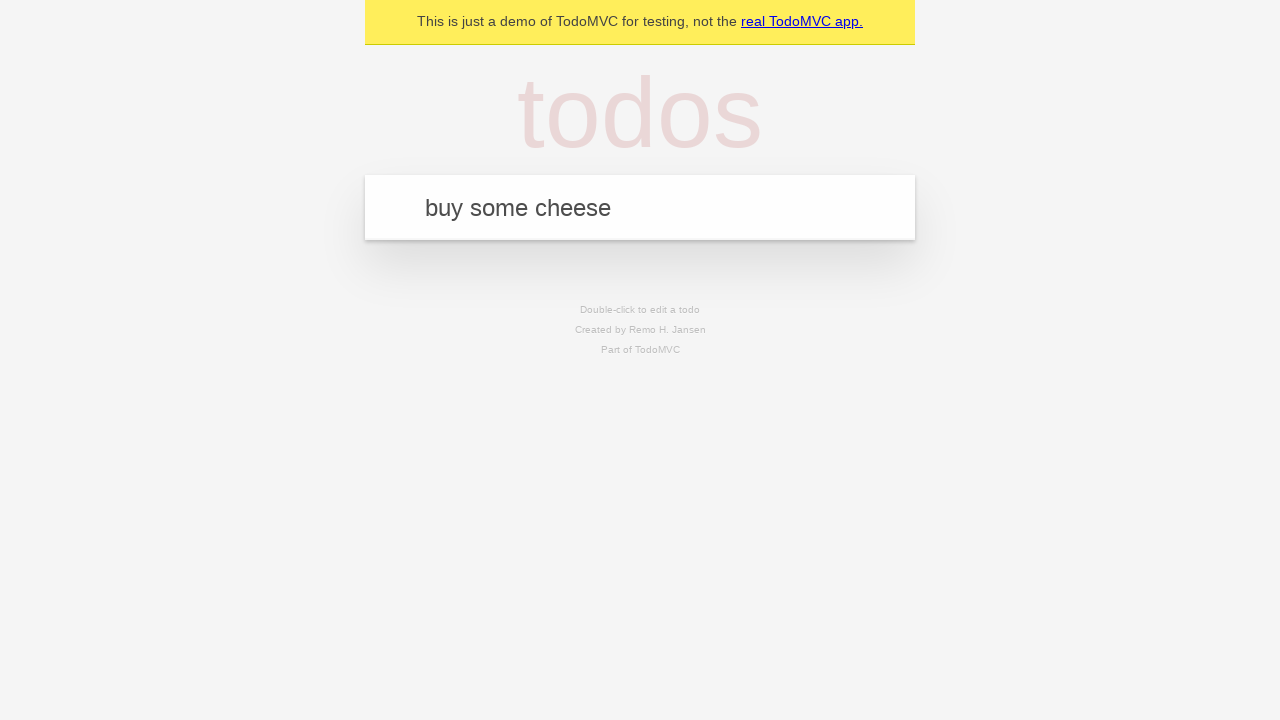

Pressed Enter to add first todo item on internal:attr=[placeholder="What needs to be done?"i]
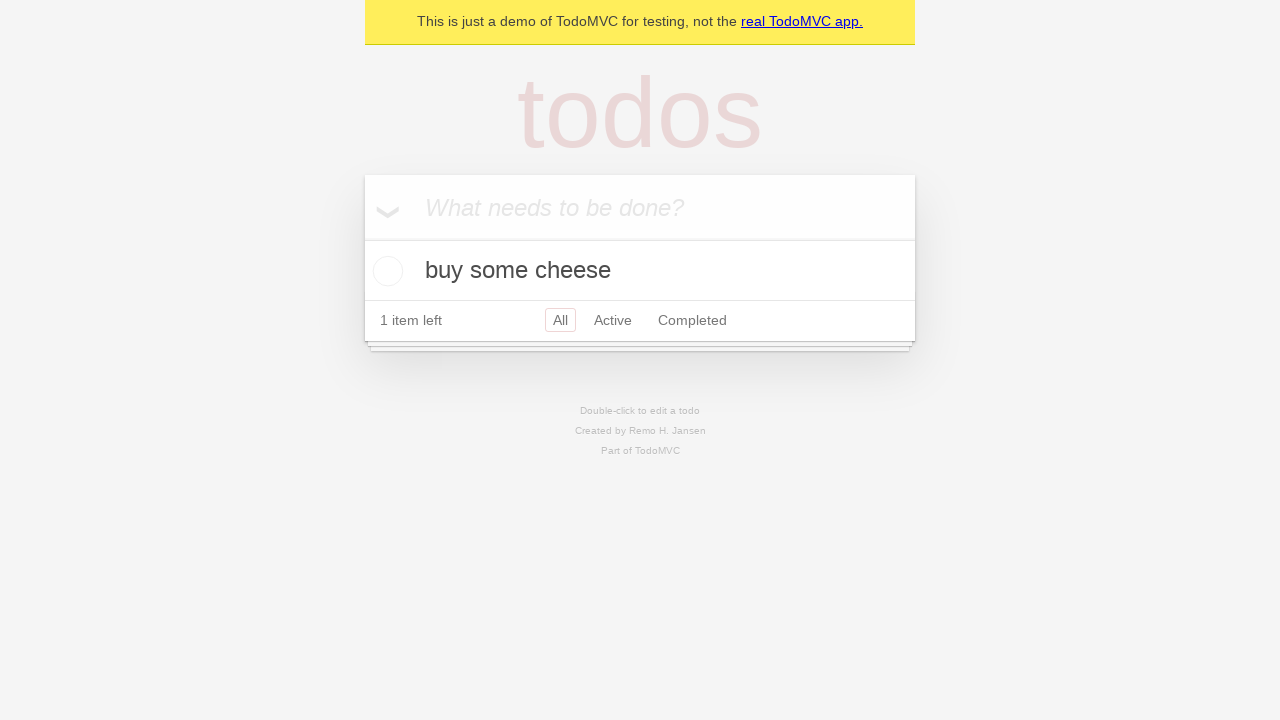

Filled todo input with 'feed the cat' on internal:attr=[placeholder="What needs to be done?"i]
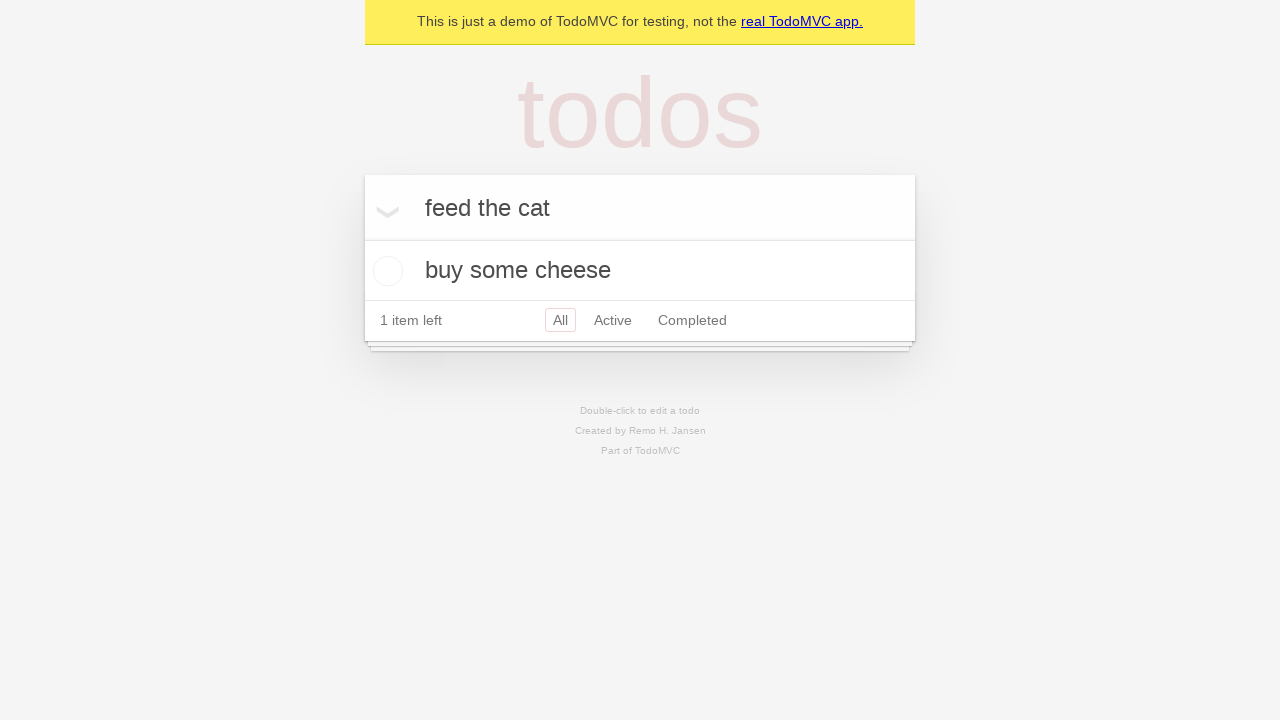

Pressed Enter to add second todo item on internal:attr=[placeholder="What needs to be done?"i]
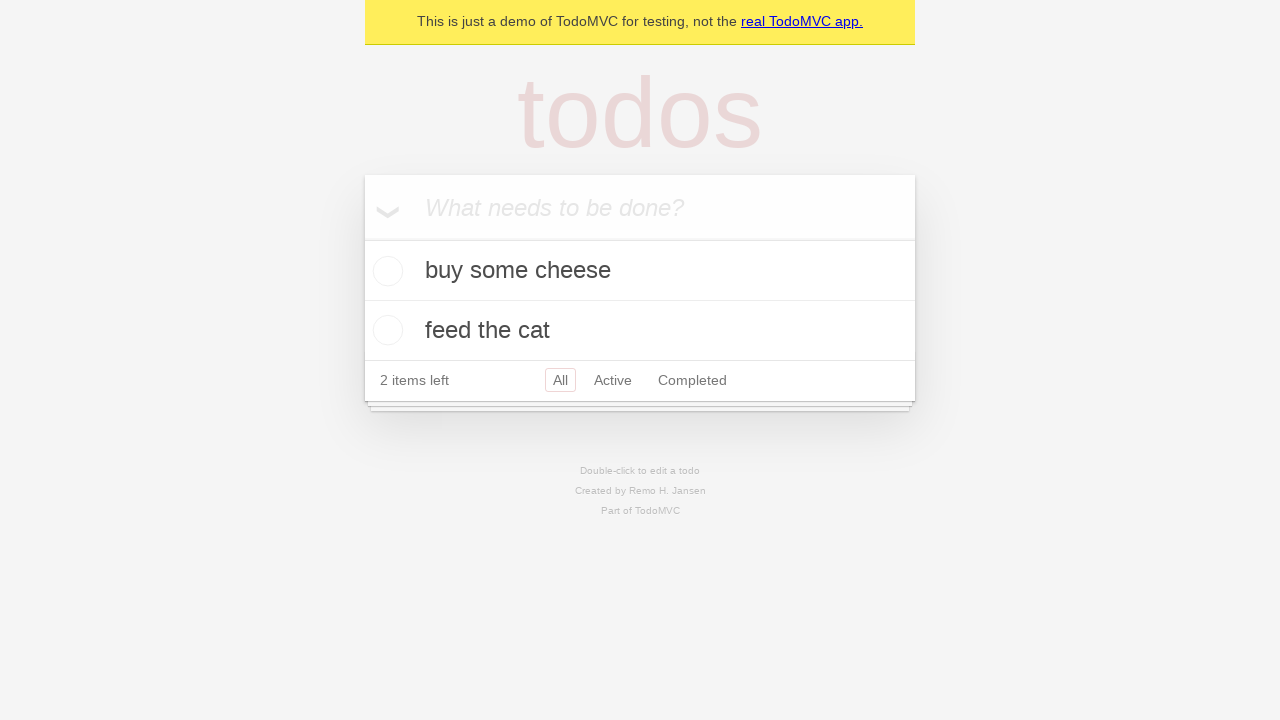

Filled todo input with 'book a doctors appointment' on internal:attr=[placeholder="What needs to be done?"i]
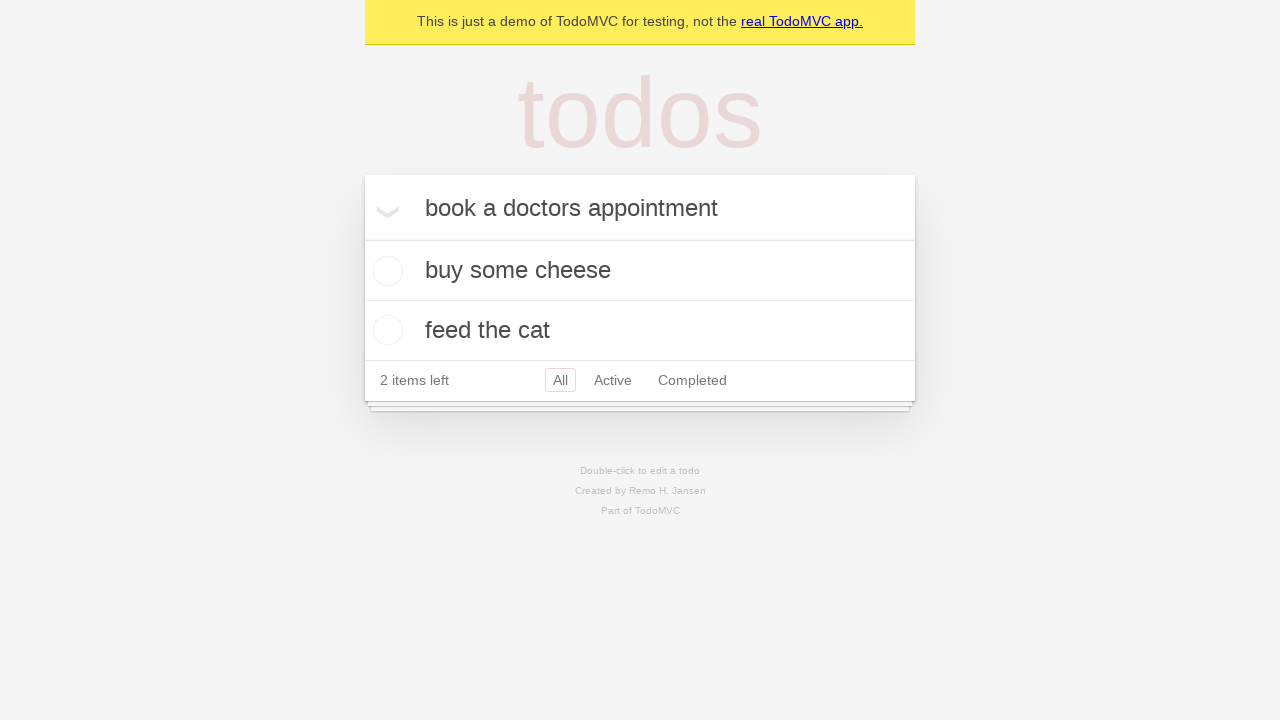

Pressed Enter to add third todo item on internal:attr=[placeholder="What needs to be done?"i]
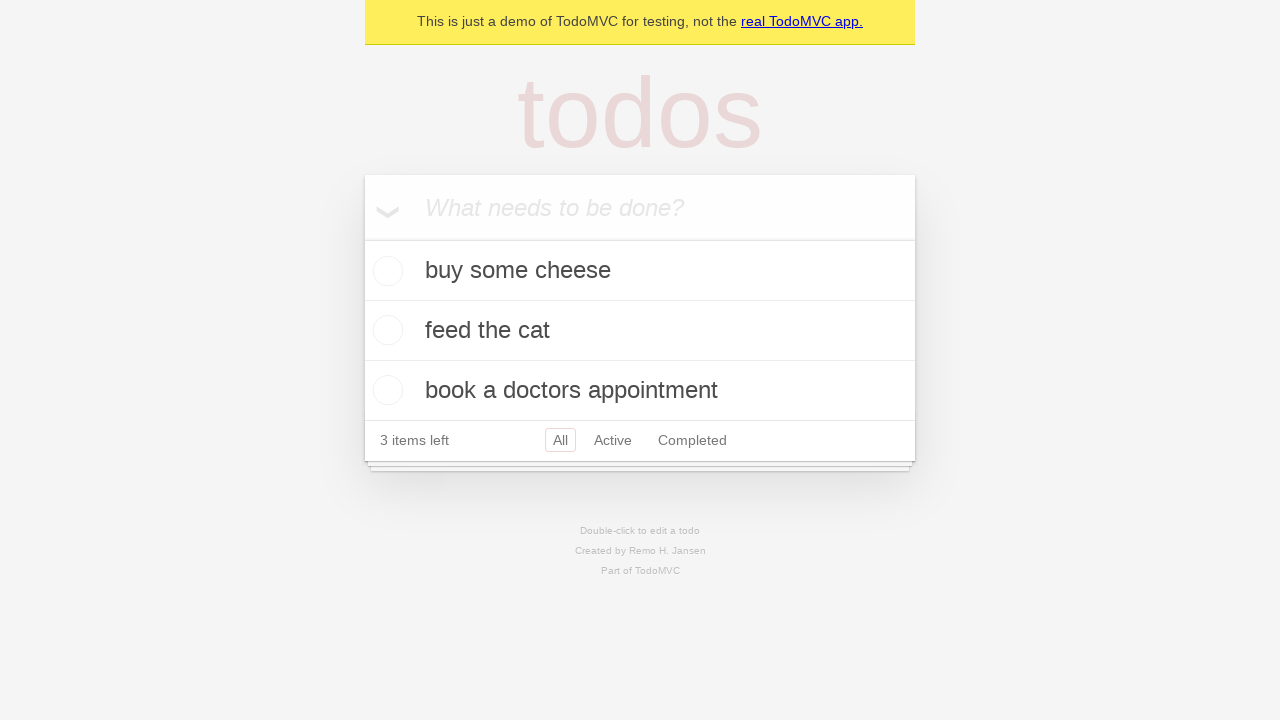

Waited for todo counter to appear, confirming all items were added
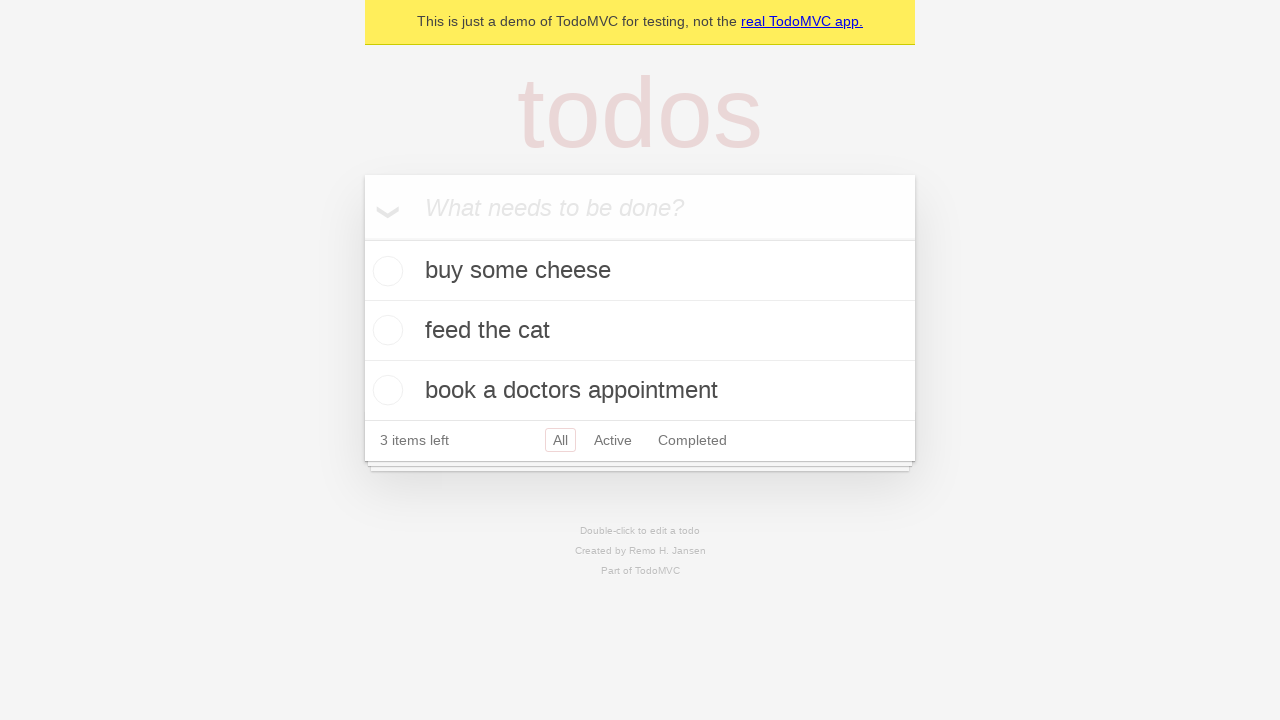

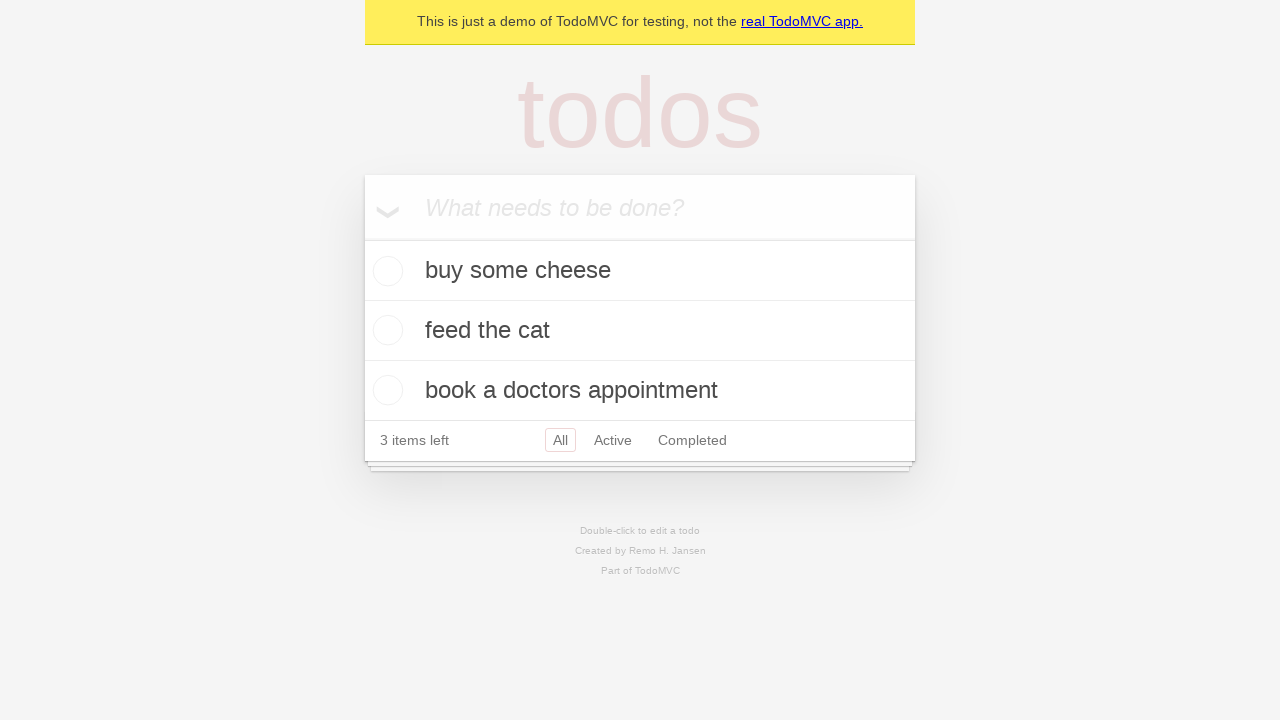